Navigates to the Challenging DOM page and verifies the side buttons are present with expected text values

Starting URL: https://the-internet.herokuapp.com/

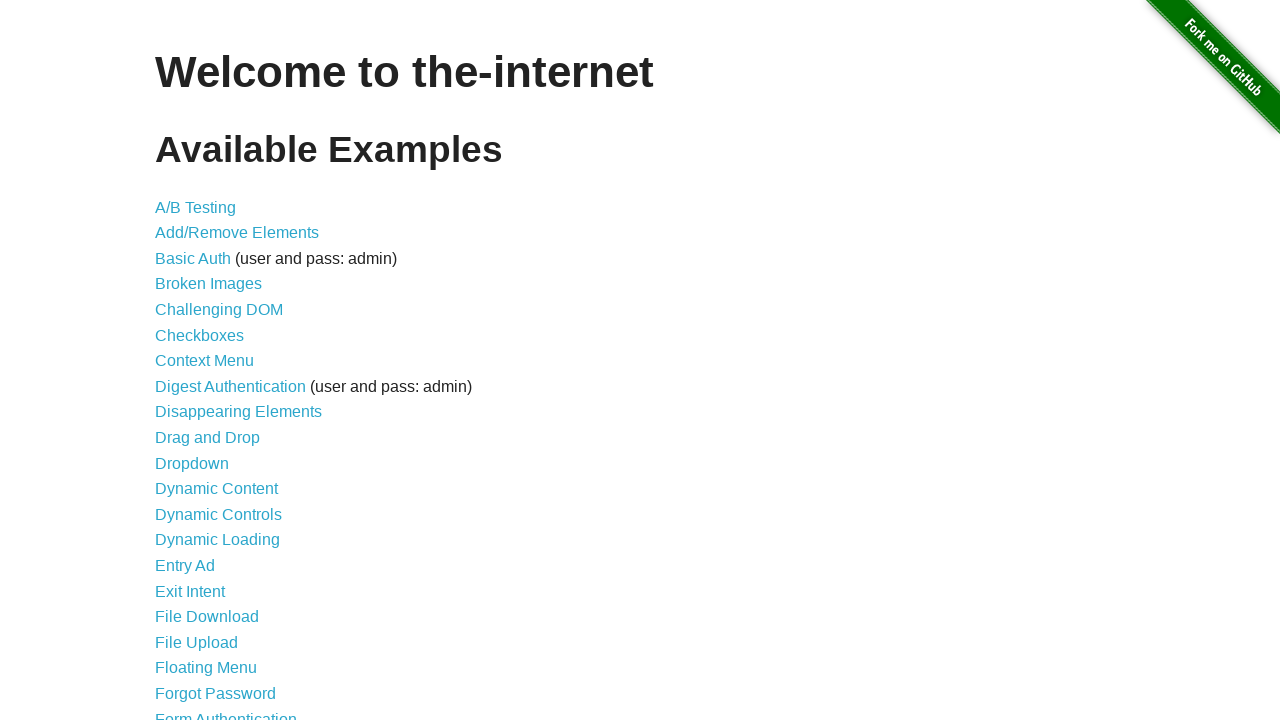

Clicked on the Challenging DOM link at (219, 310) on xpath=//a[normalize-space()='Challenging DOM']
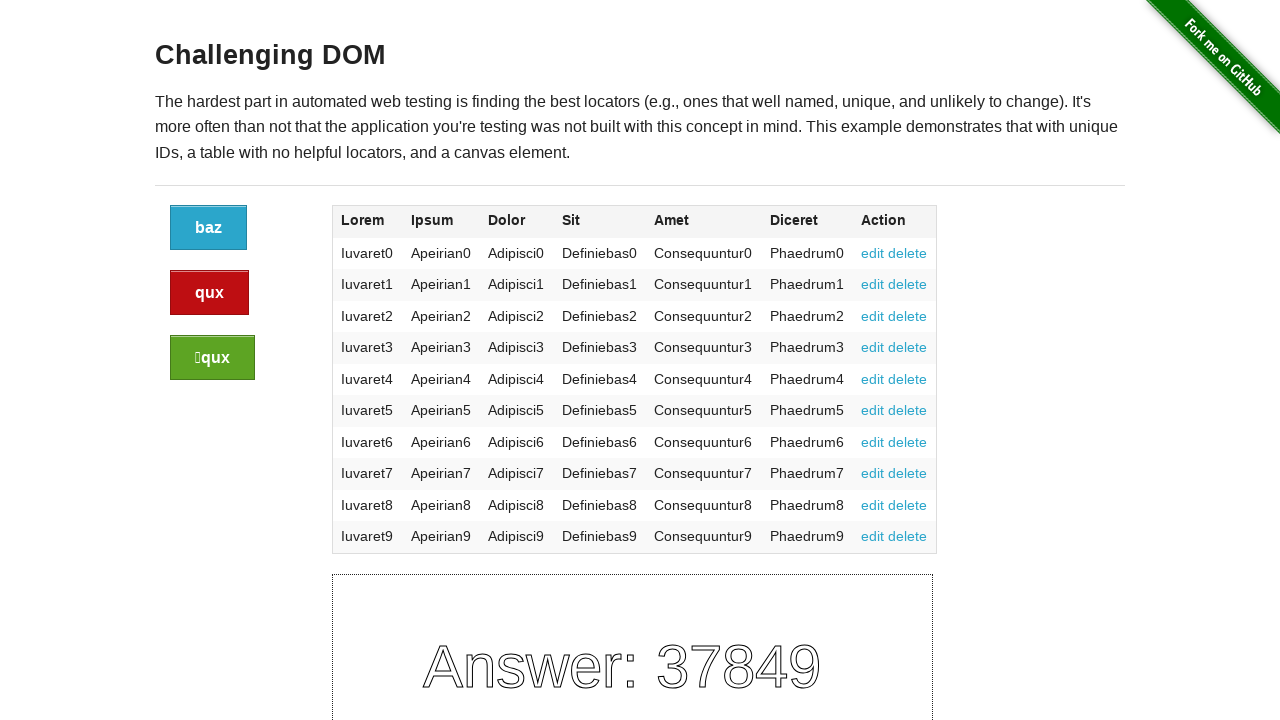

Challenging DOM page loaded (h3 element found)
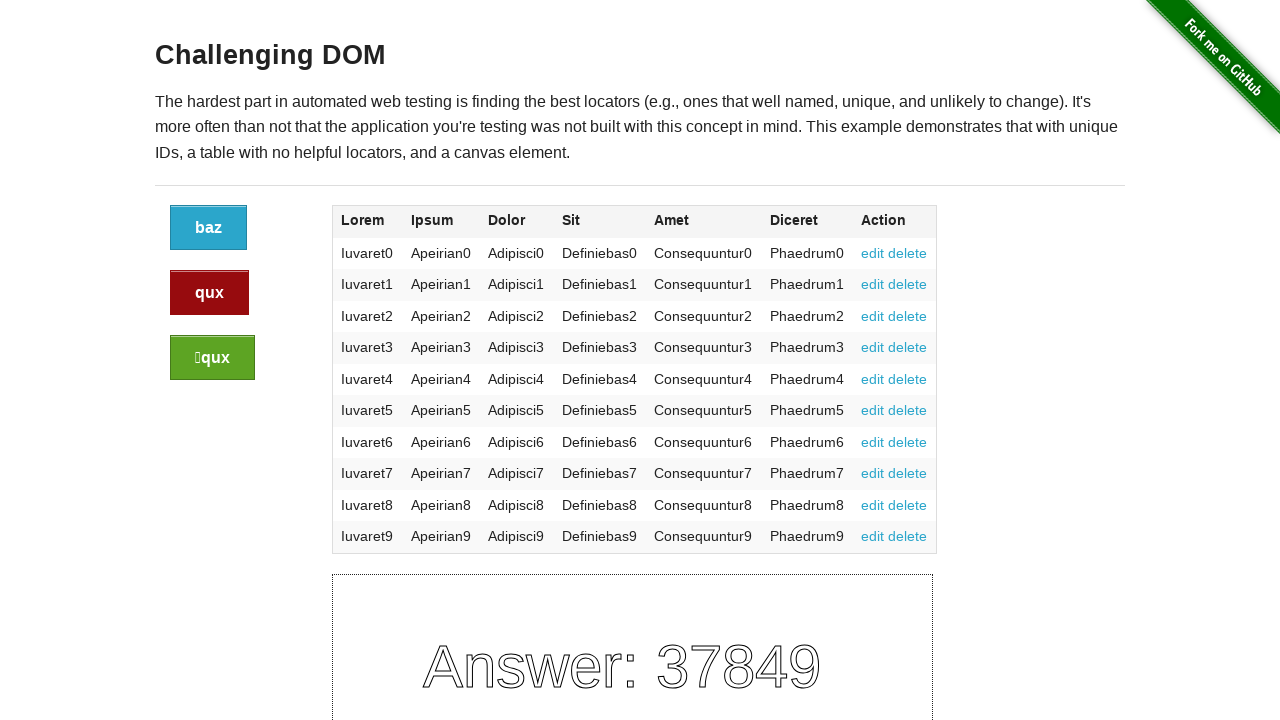

Side buttons are present on the page
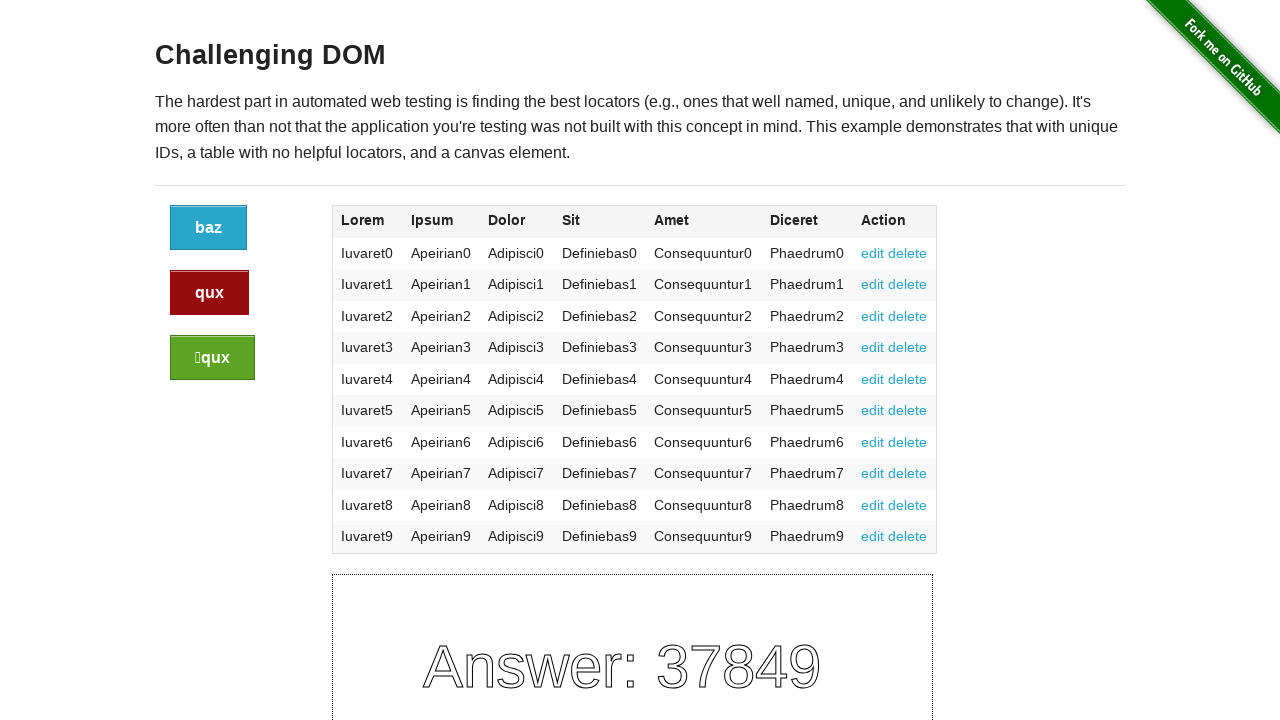

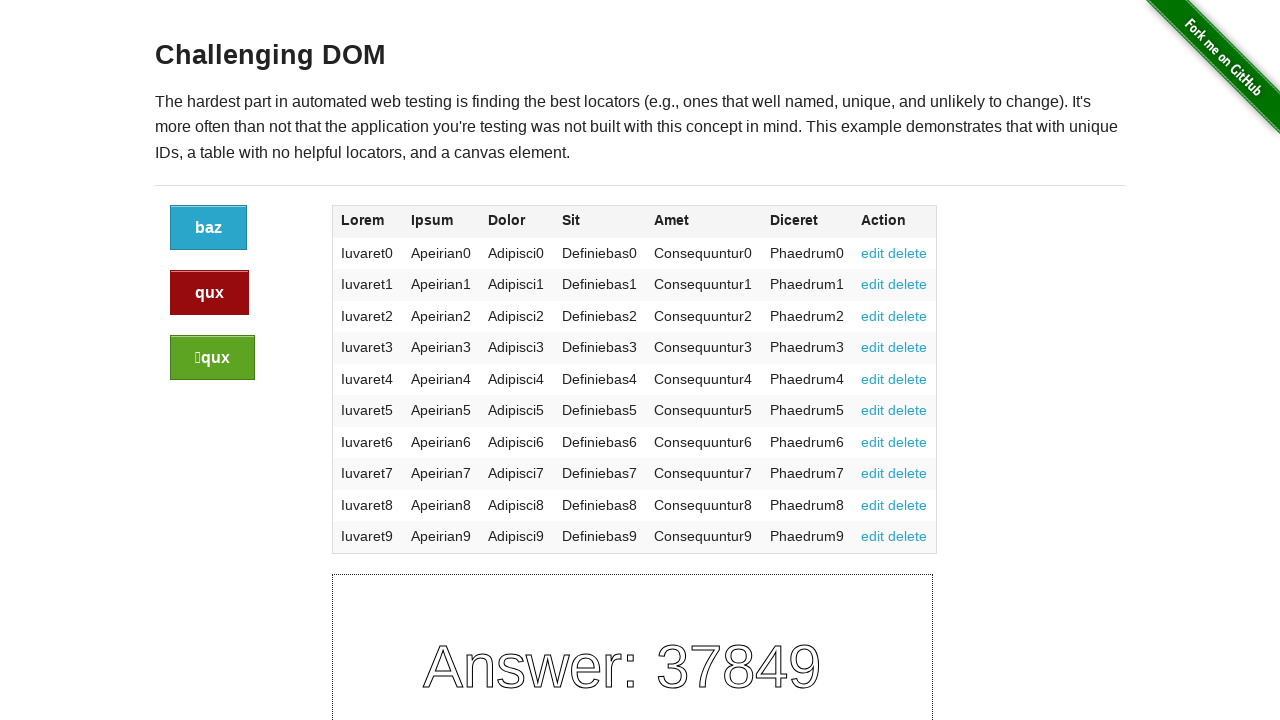